Tests adding a new person to the list by clicking add button, filling name and job fields, and verifying the person appears in the list

Starting URL: https://acctabootcamp.github.io/site/tasks/list_of_people_with_jobs.html

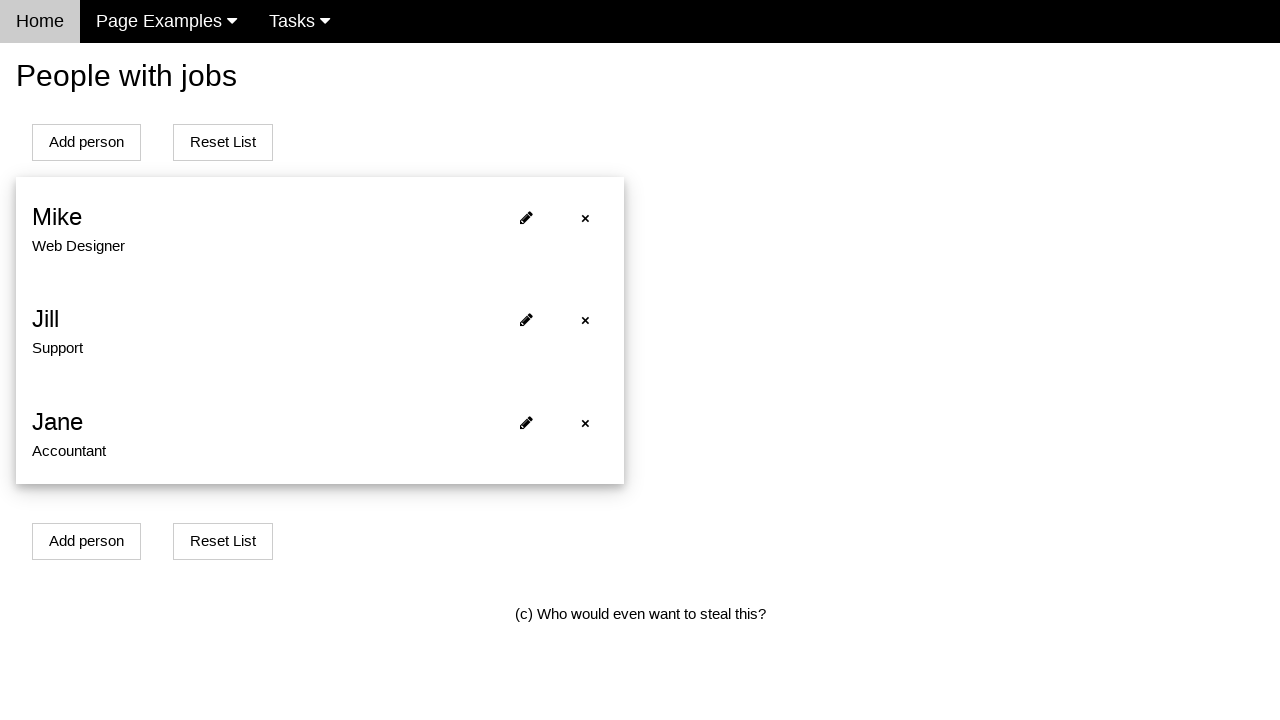

Clicked add person button at (86, 142) on #addPersonBtn
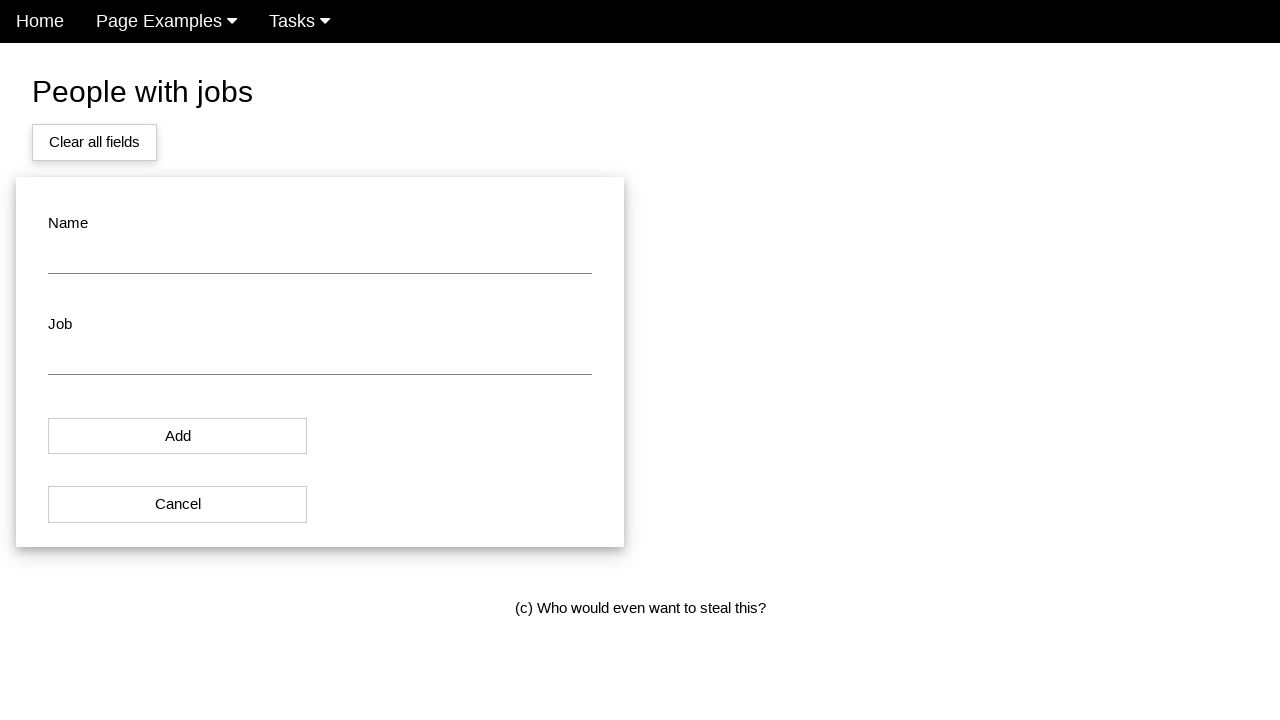

Filled name field with 'John Smith' on #name
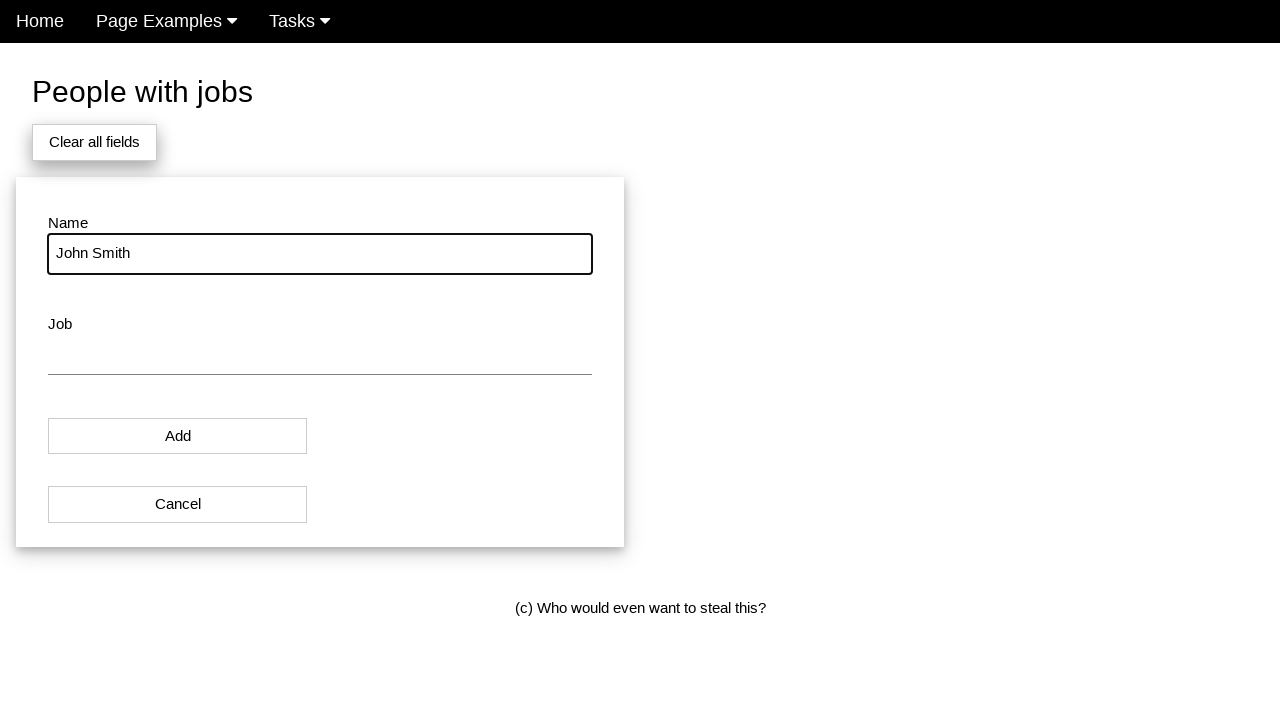

Filled job field with 'Developer' on #job
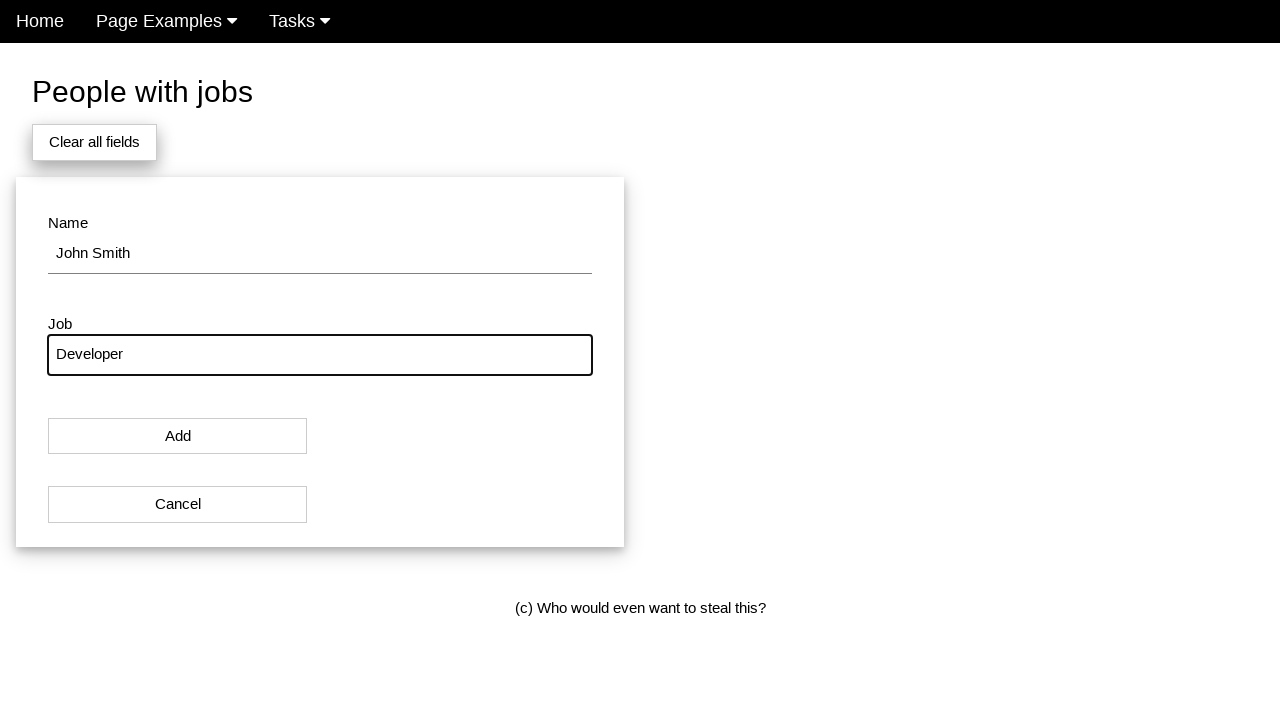

Clicked modal Add button to submit new person at (178, 436) on #modal_button
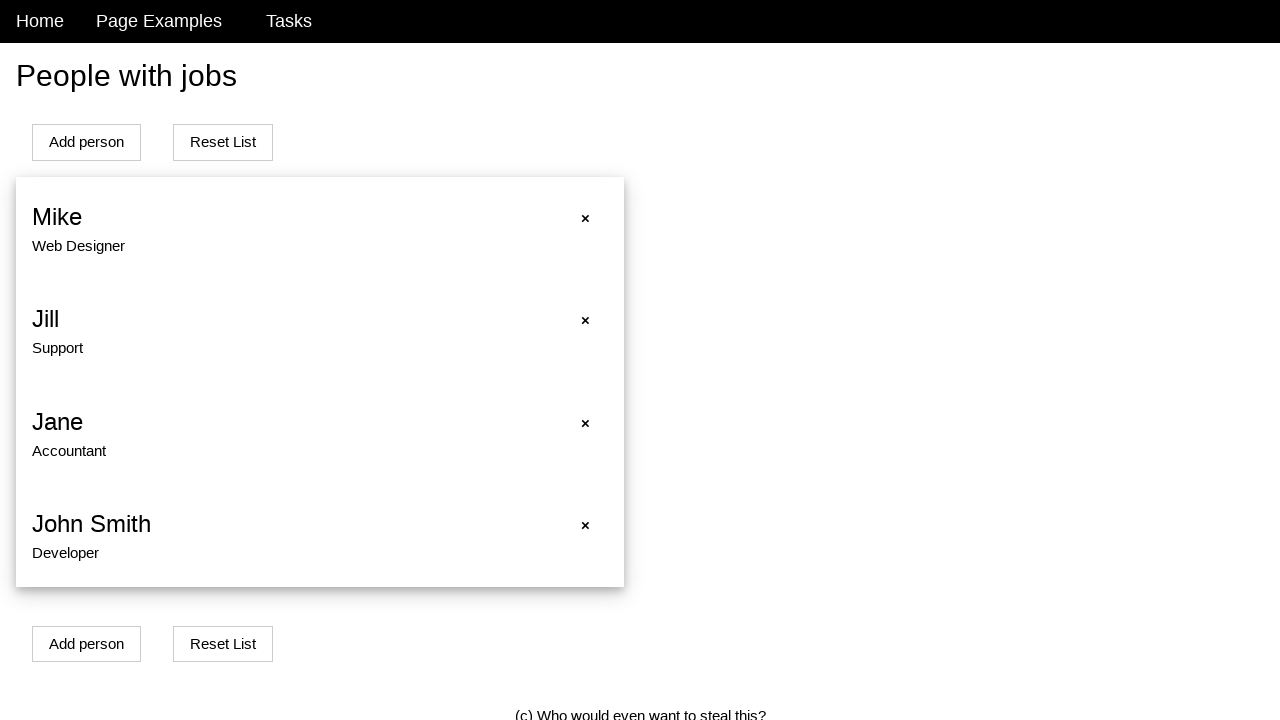

Verified new person appears in the list
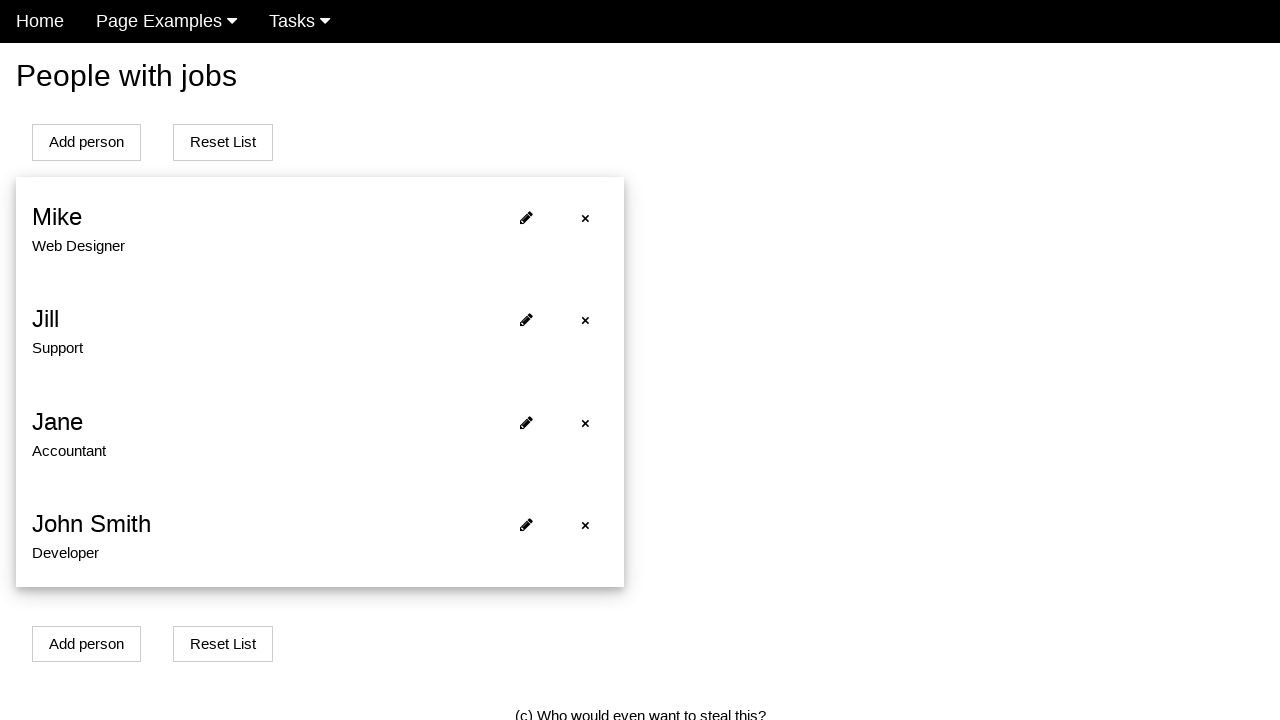

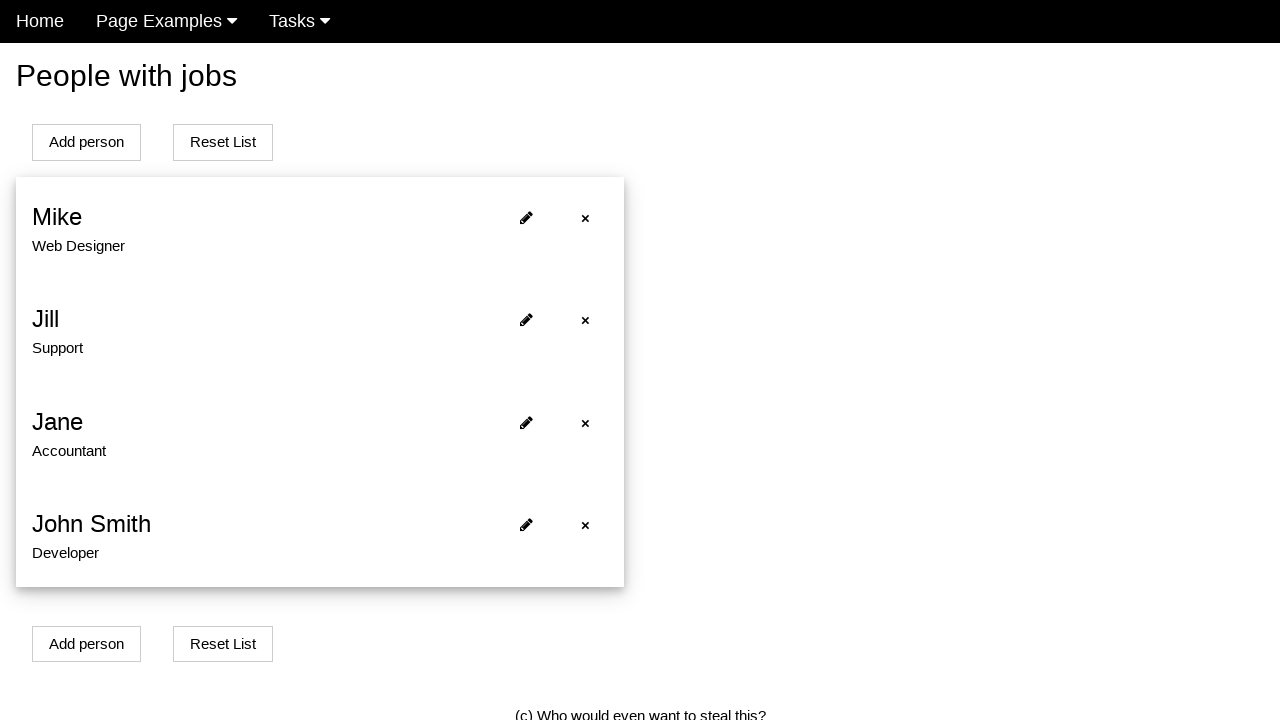